Tests QR code generator validation by selecting each content type with empty fields and verifying the appropriate error messages are displayed.

Starting URL: https://zxing.appspot.com/generator/

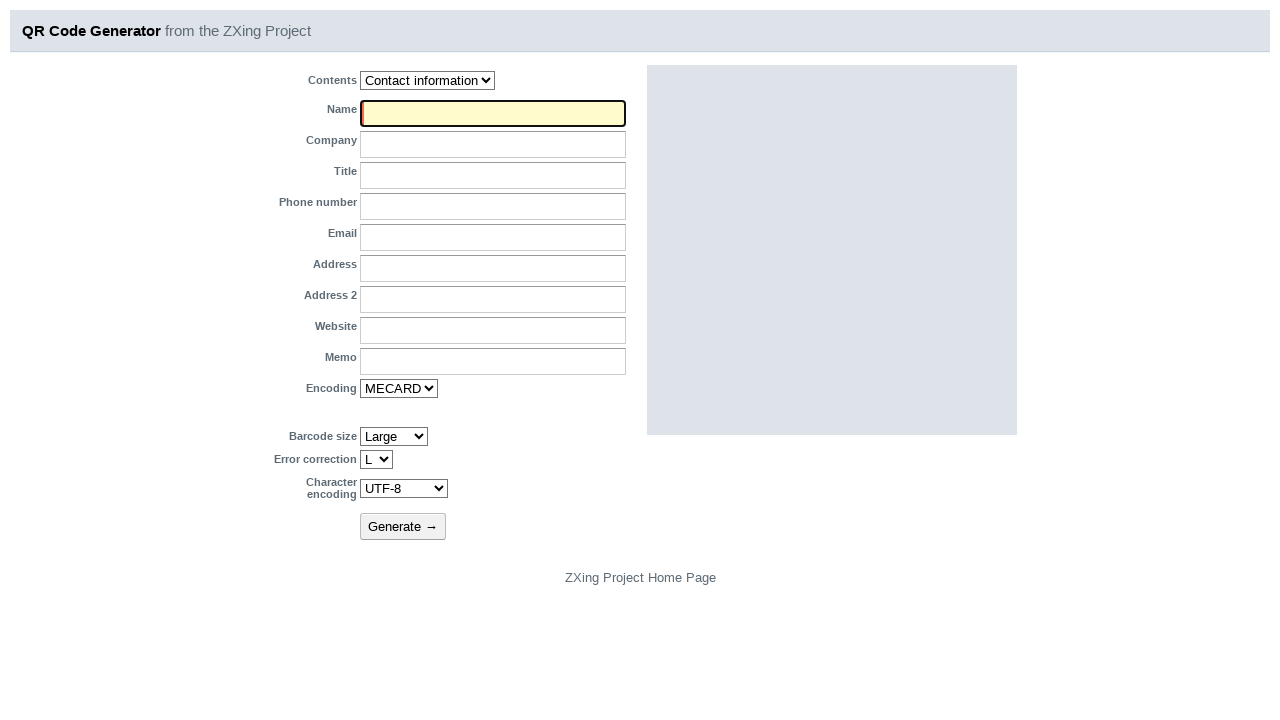

Selected content type: Calendar event on xpath=//*[@id="leftpanel"]/tbody/tr[1]/td/table/tbody/tr/td[2]/select
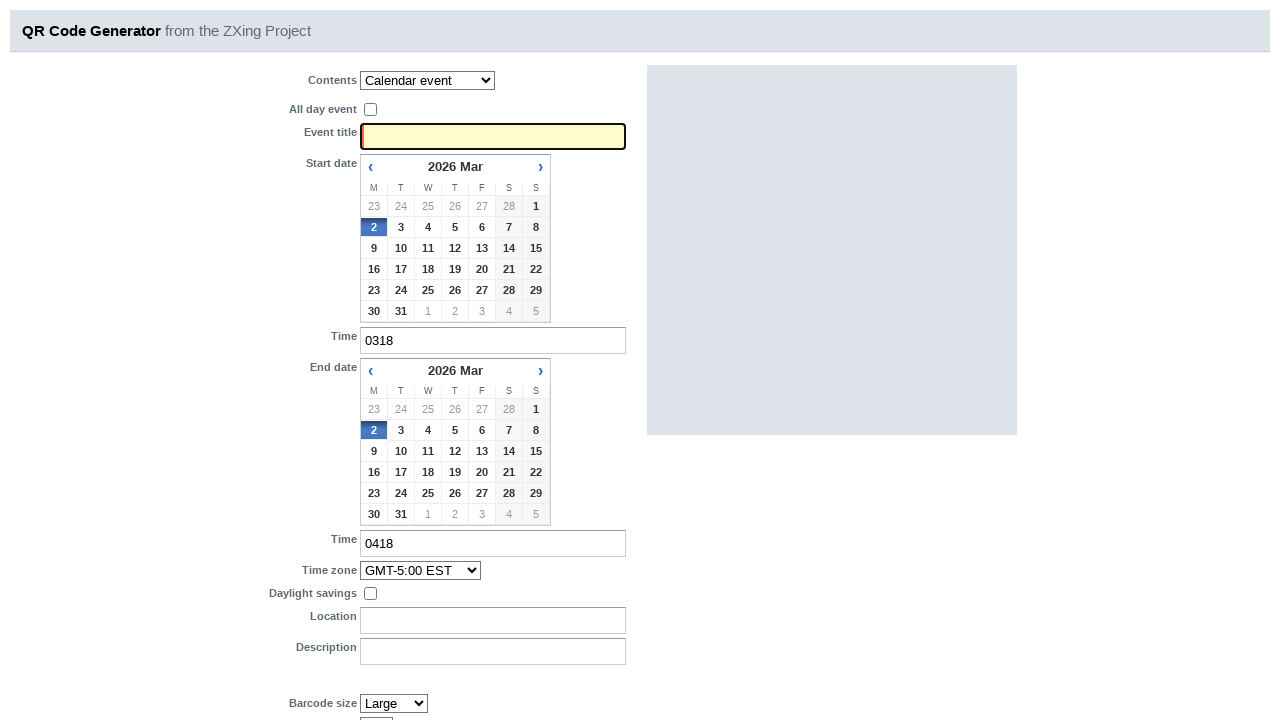

Clicked generate button for Calendar event at (403, 652) on xpath=//*[@id="leftpanel"]/tbody/tr[5]/td/table/tbody/tr/td[2]/button
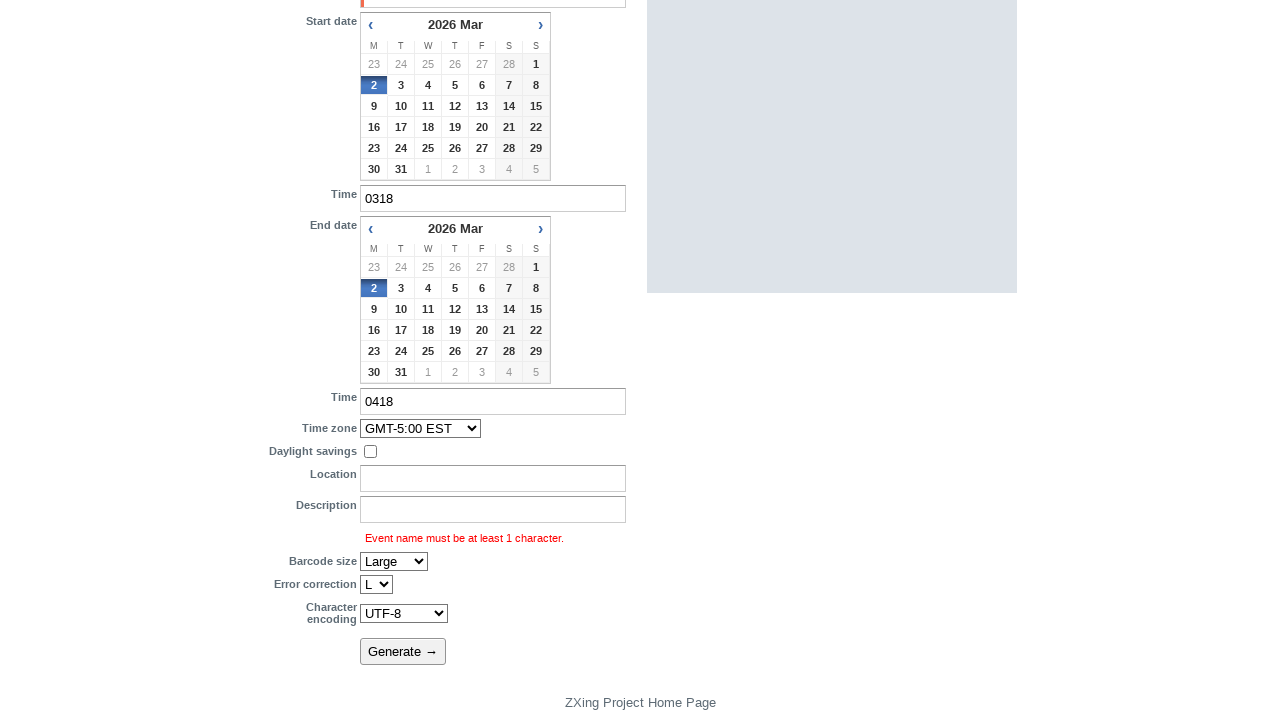

Verified error message for Calendar event: 'Event name must be at least 1 character.'
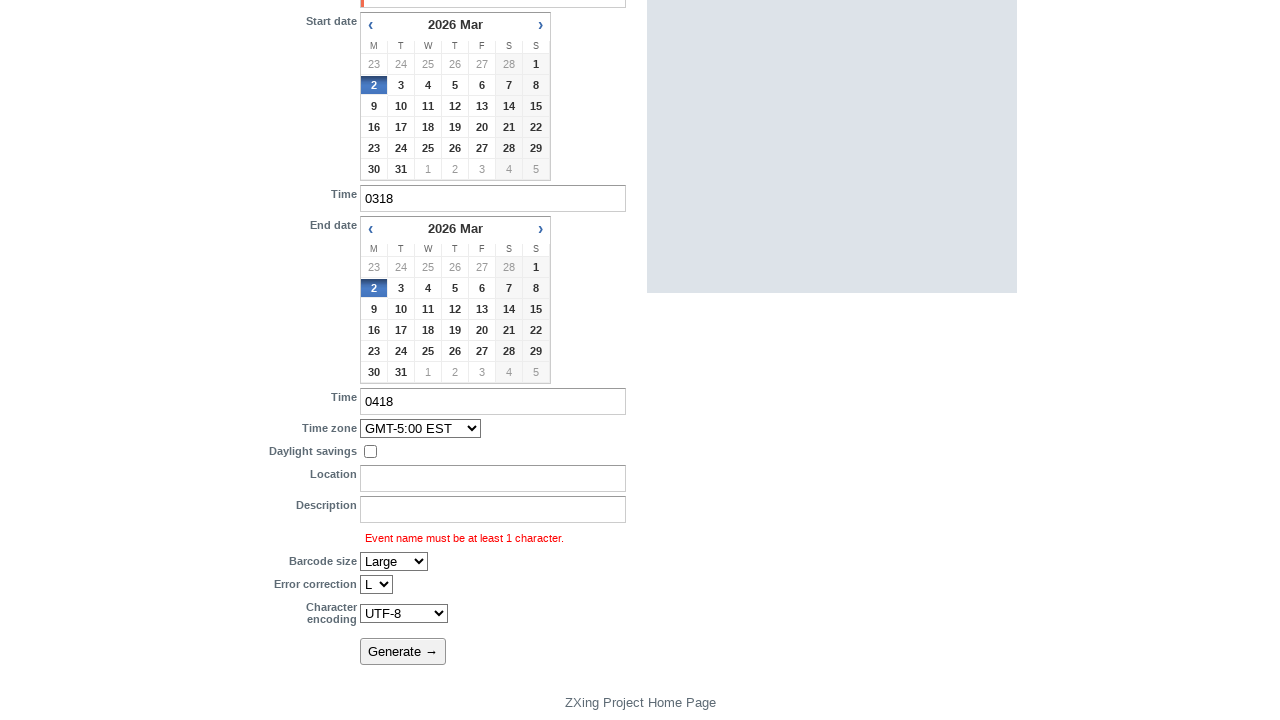

Selected content type: Contact information on xpath=//*[@id="leftpanel"]/tbody/tr[1]/td/table/tbody/tr/td[2]/select
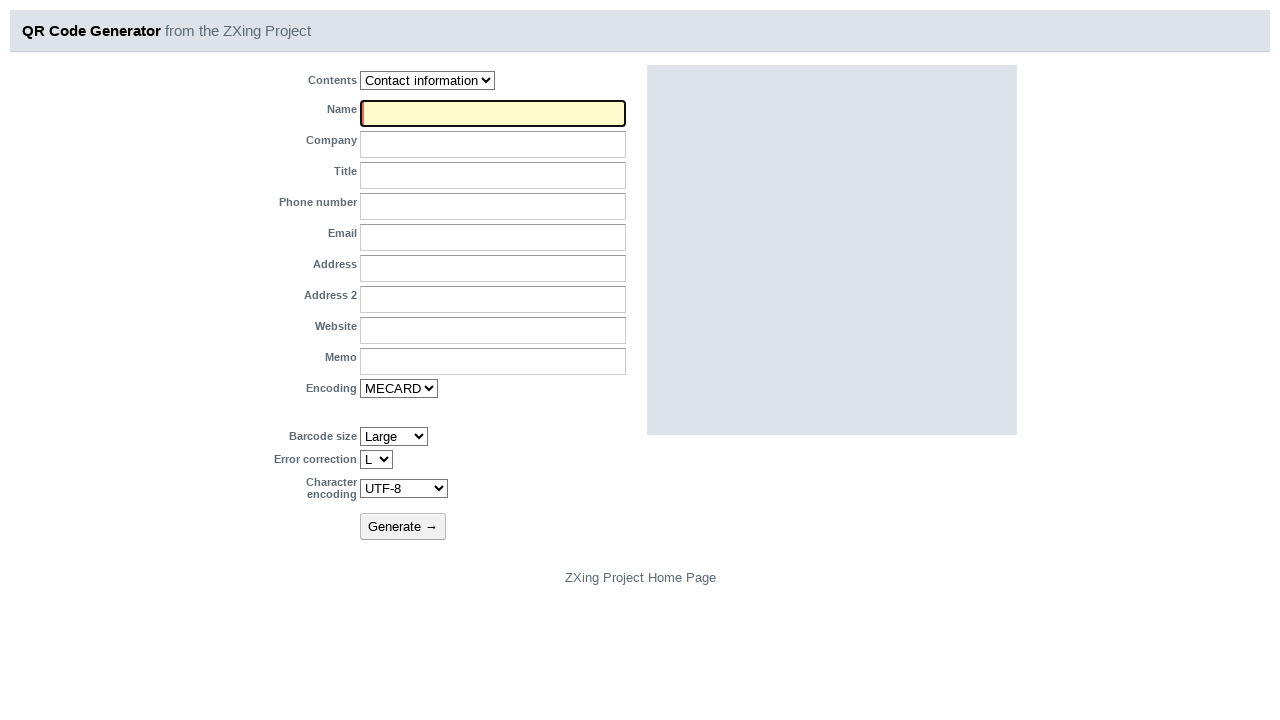

Clicked generate button for Contact information at (403, 526) on xpath=//*[@id="leftpanel"]/tbody/tr[5]/td/table/tbody/tr/td[2]/button
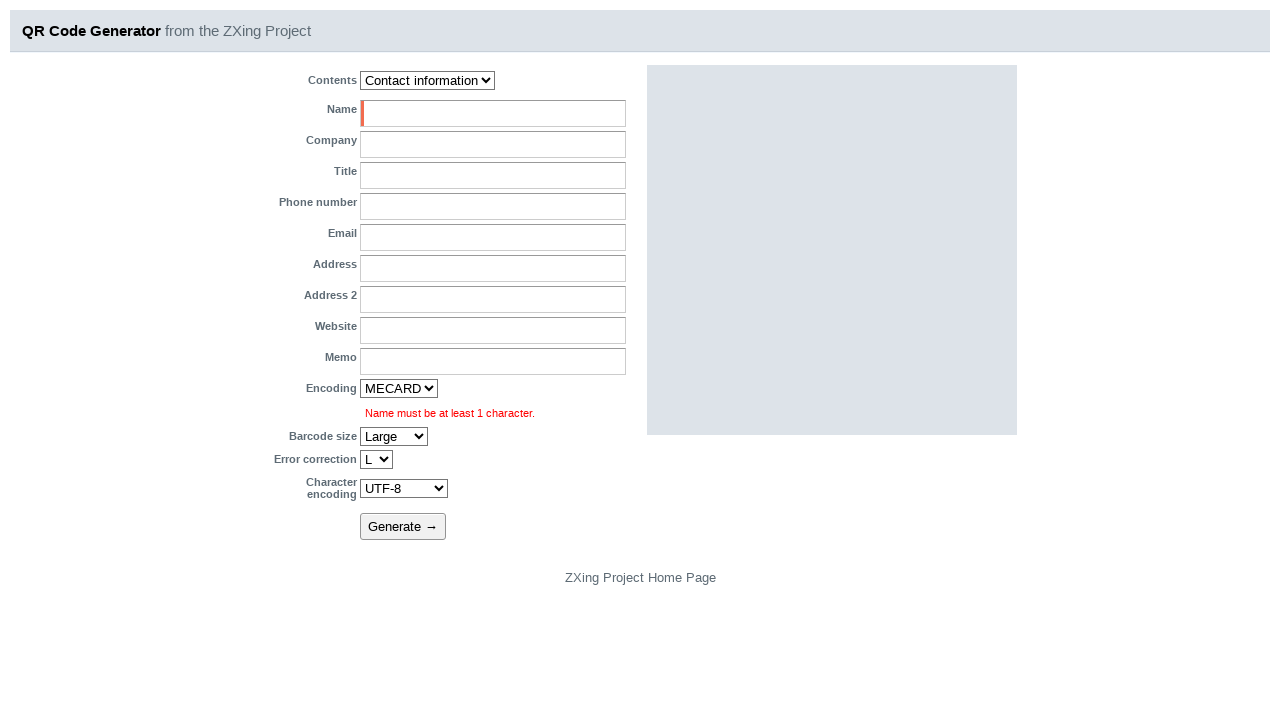

Verified error message for Contact information: 'Name must be at least 1 character.'
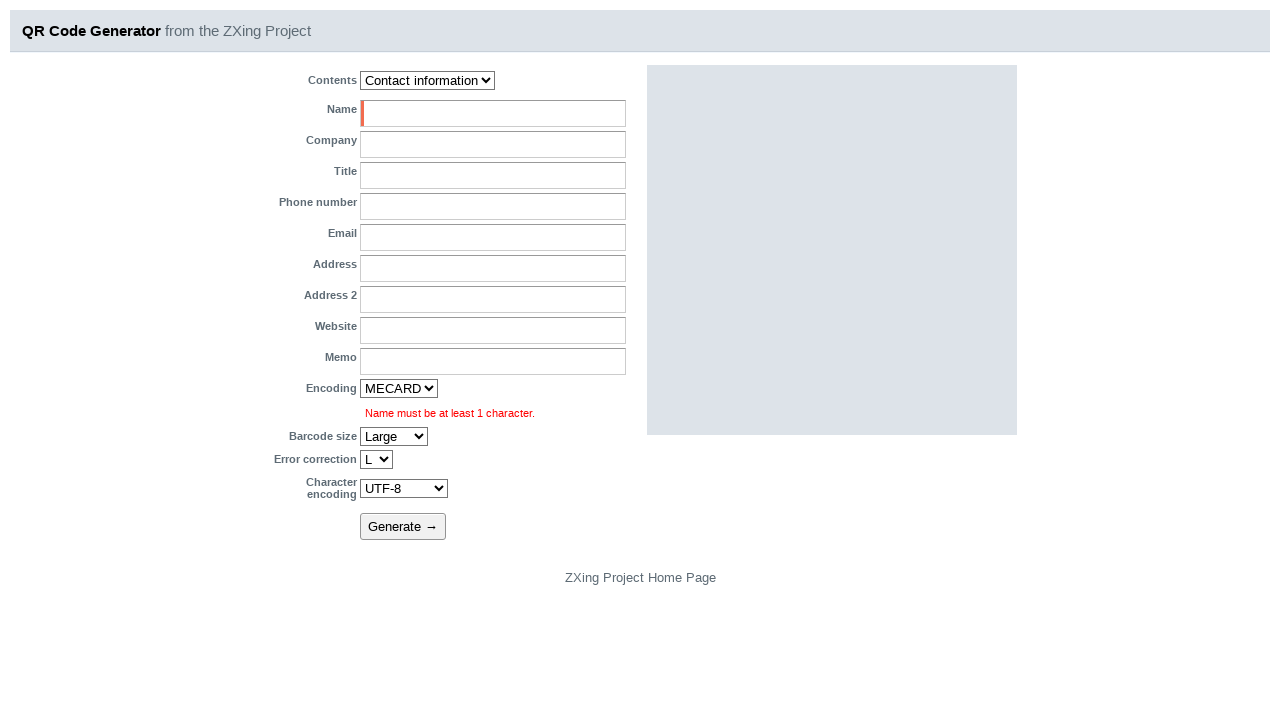

Selected content type: Email address on xpath=//*[@id="leftpanel"]/tbody/tr[1]/td/table/tbody/tr/td[2]/select
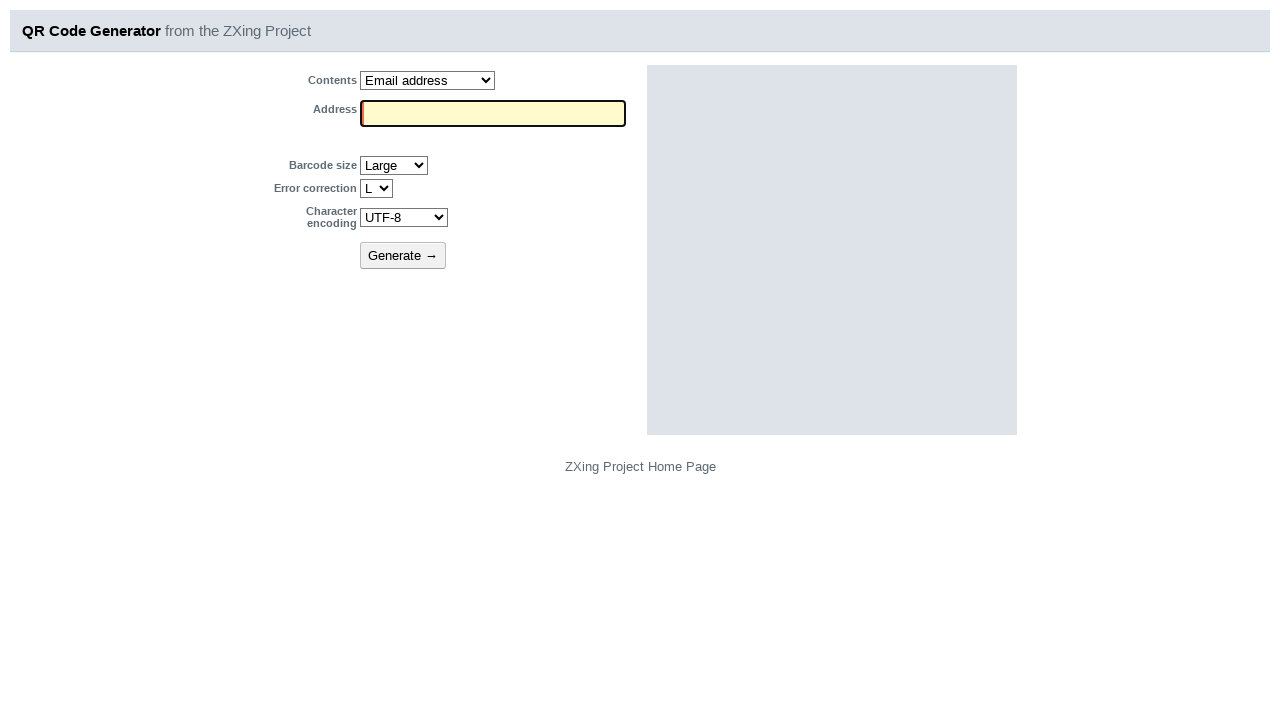

Clicked generate button for Email address at (403, 256) on xpath=//*[@id="leftpanel"]/tbody/tr[5]/td/table/tbody/tr/td[2]/button
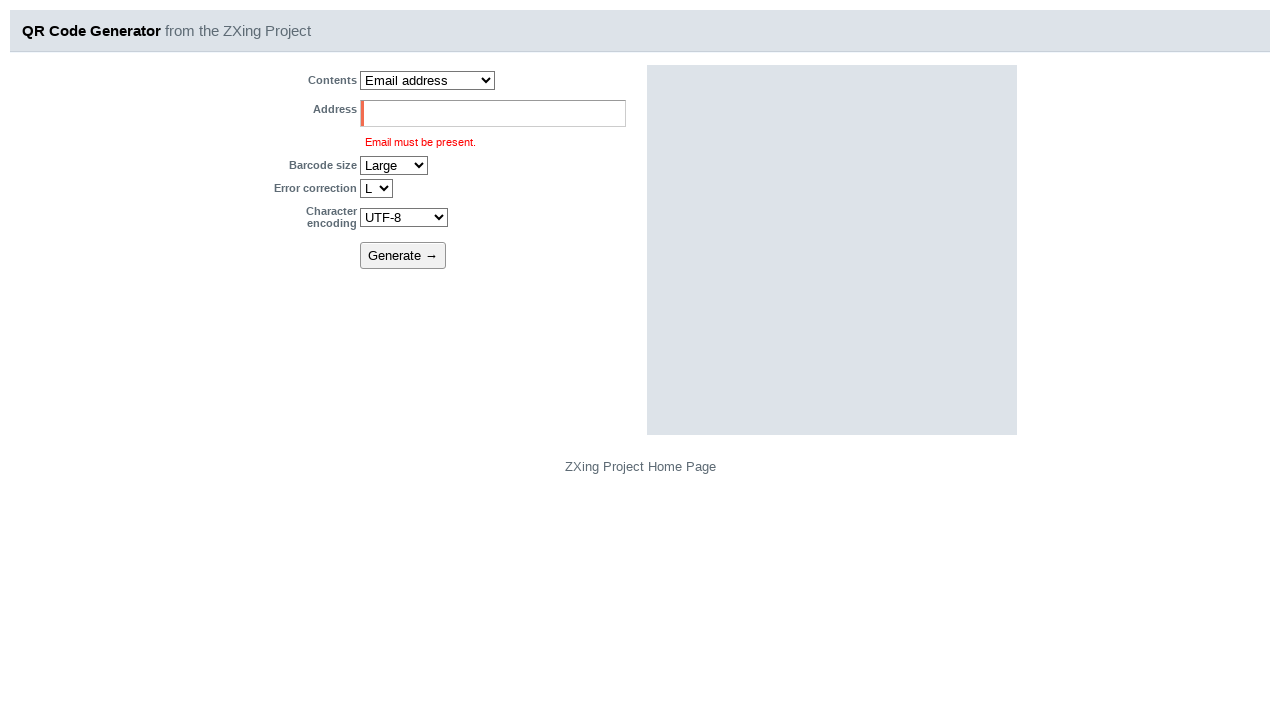

Verified error message for Email address: 'Email must be present.'
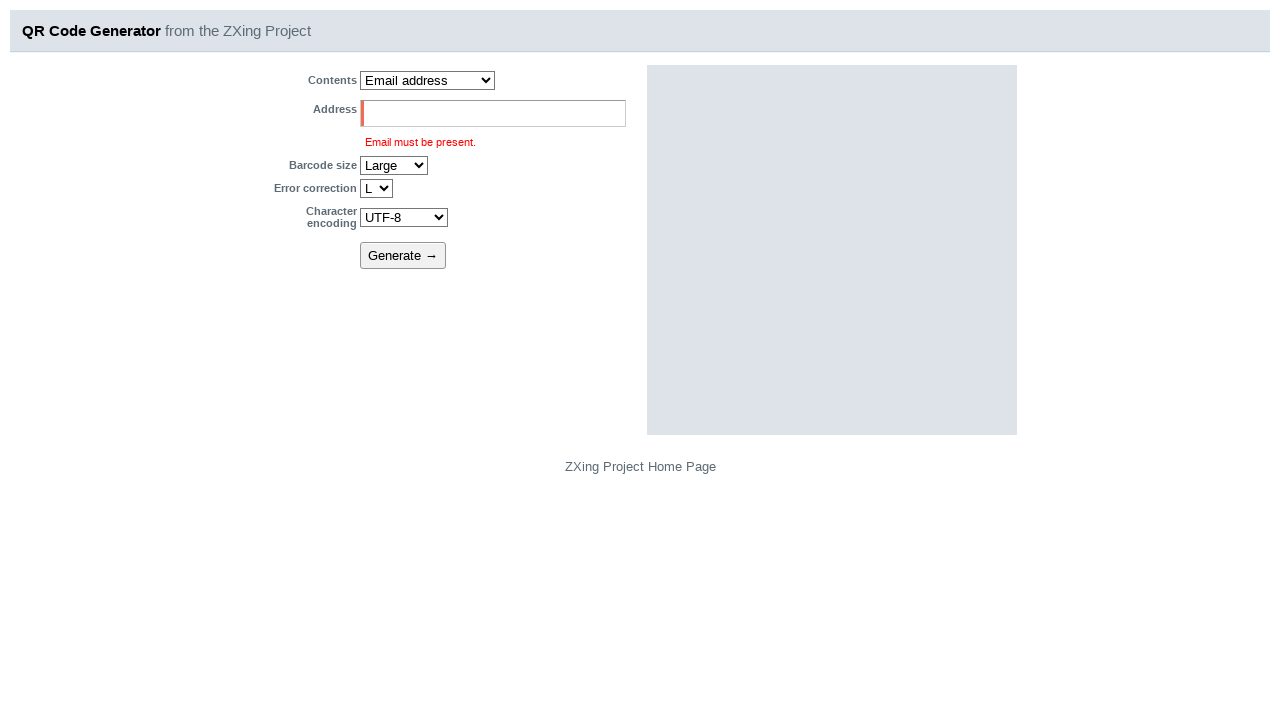

Selected content type: Geo location on xpath=//*[@id="leftpanel"]/tbody/tr[1]/td/table/tbody/tr/td[2]/select
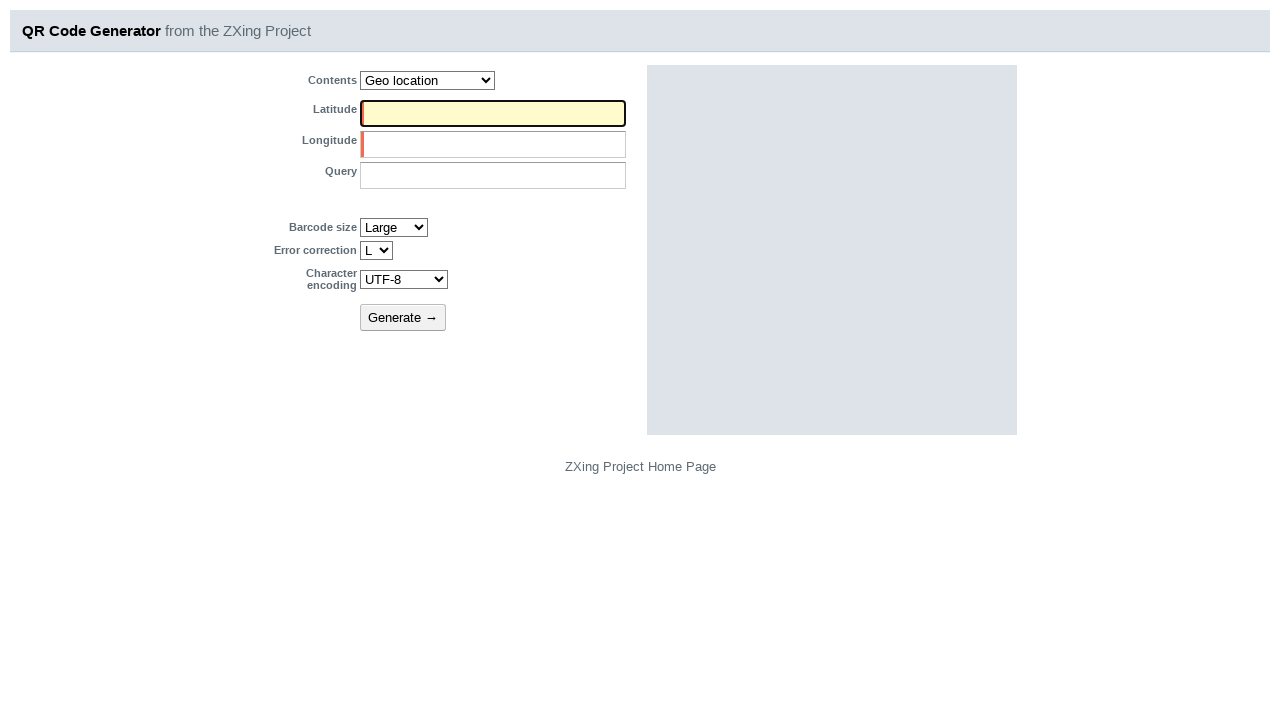

Clicked generate button for Geo location at (403, 318) on xpath=//*[@id="leftpanel"]/tbody/tr[5]/td/table/tbody/tr/td[2]/button
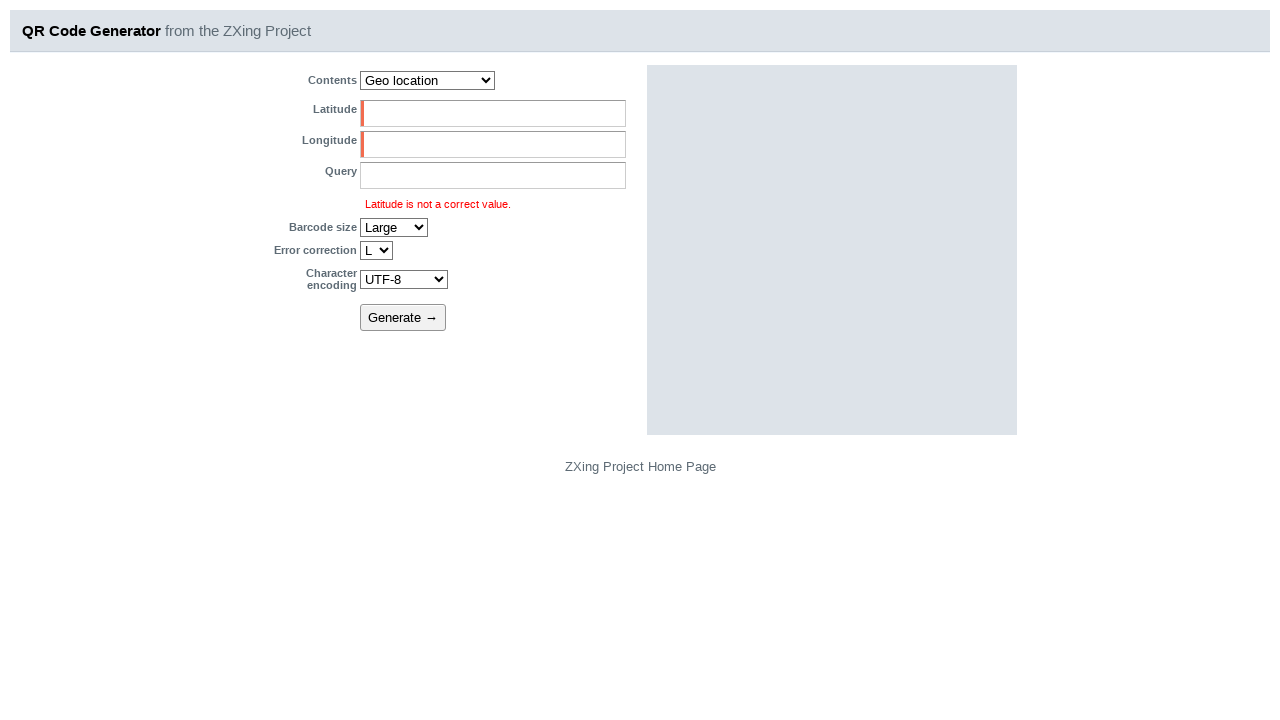

Verified error message for Geo location: 'Latitude is not a correct value.'
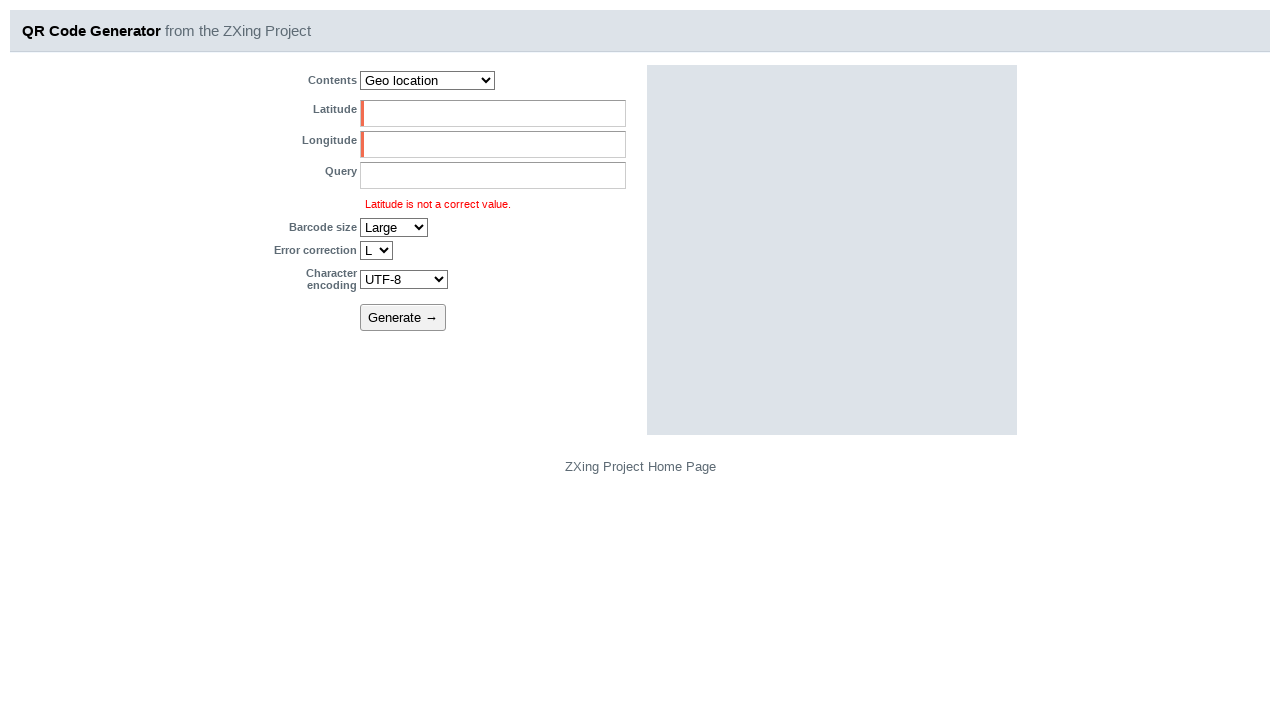

Selected content type: Phone number on xpath=//*[@id="leftpanel"]/tbody/tr[1]/td/table/tbody/tr/td[2]/select
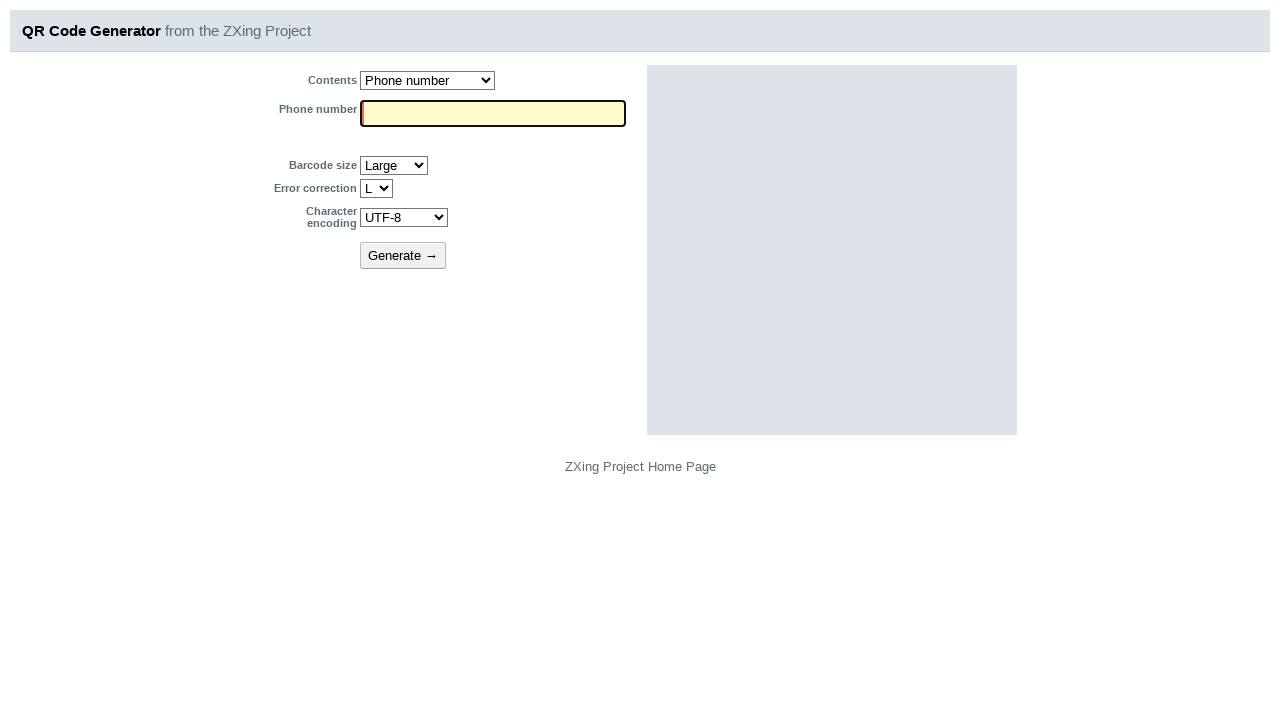

Clicked generate button for Phone number at (403, 256) on xpath=//*[@id="leftpanel"]/tbody/tr[5]/td/table/tbody/tr/td[2]/button
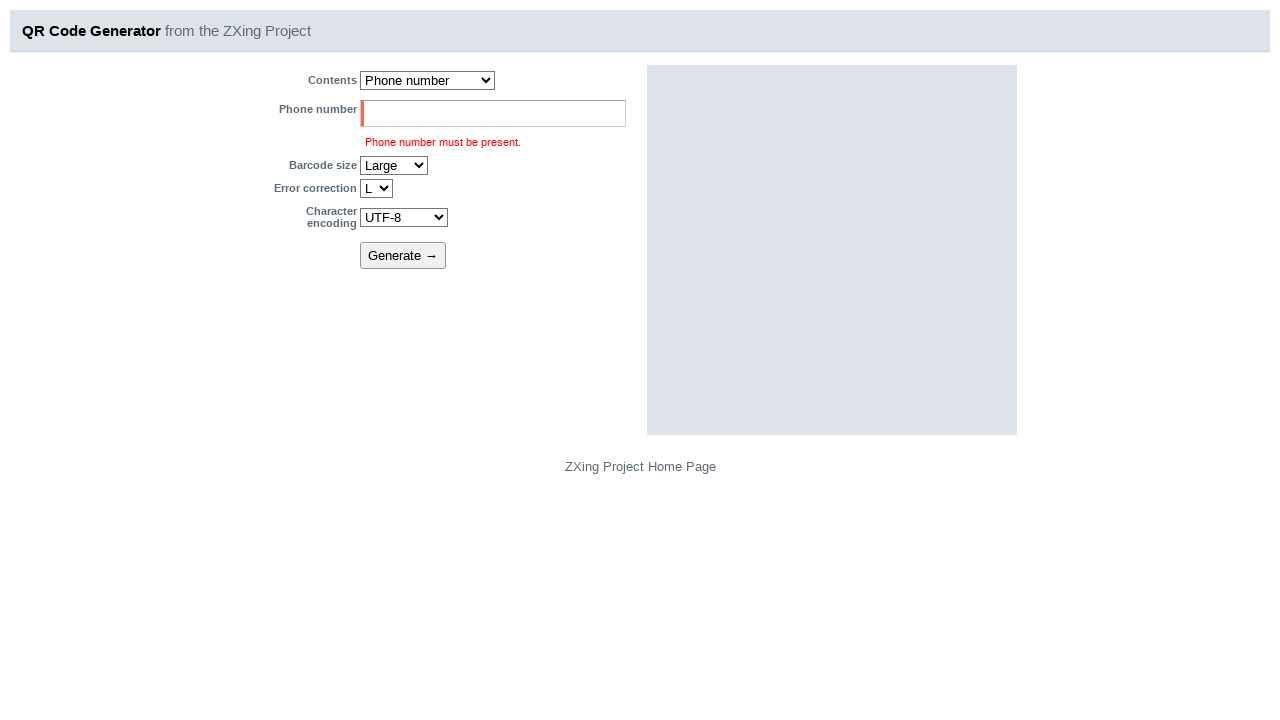

Verified error message for Phone number: 'Phone number must be present.'
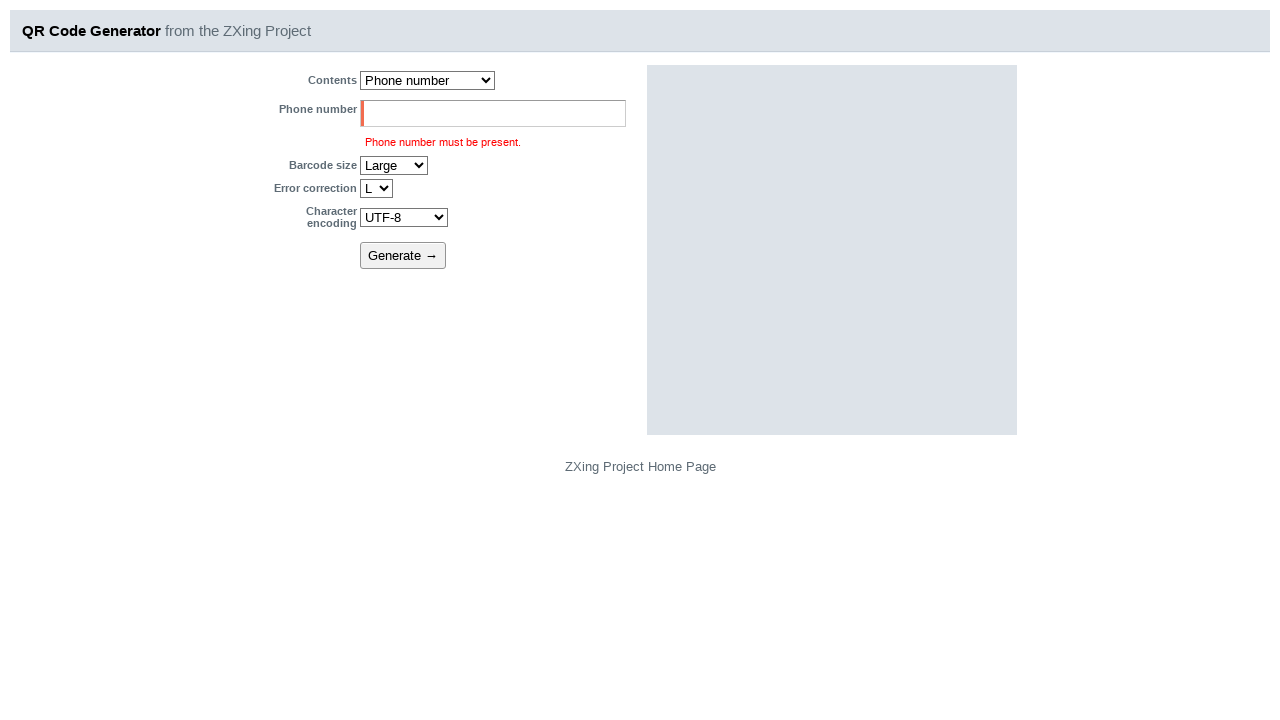

Selected content type: SMS on xpath=//*[@id="leftpanel"]/tbody/tr[1]/td/table/tbody/tr/td[2]/select
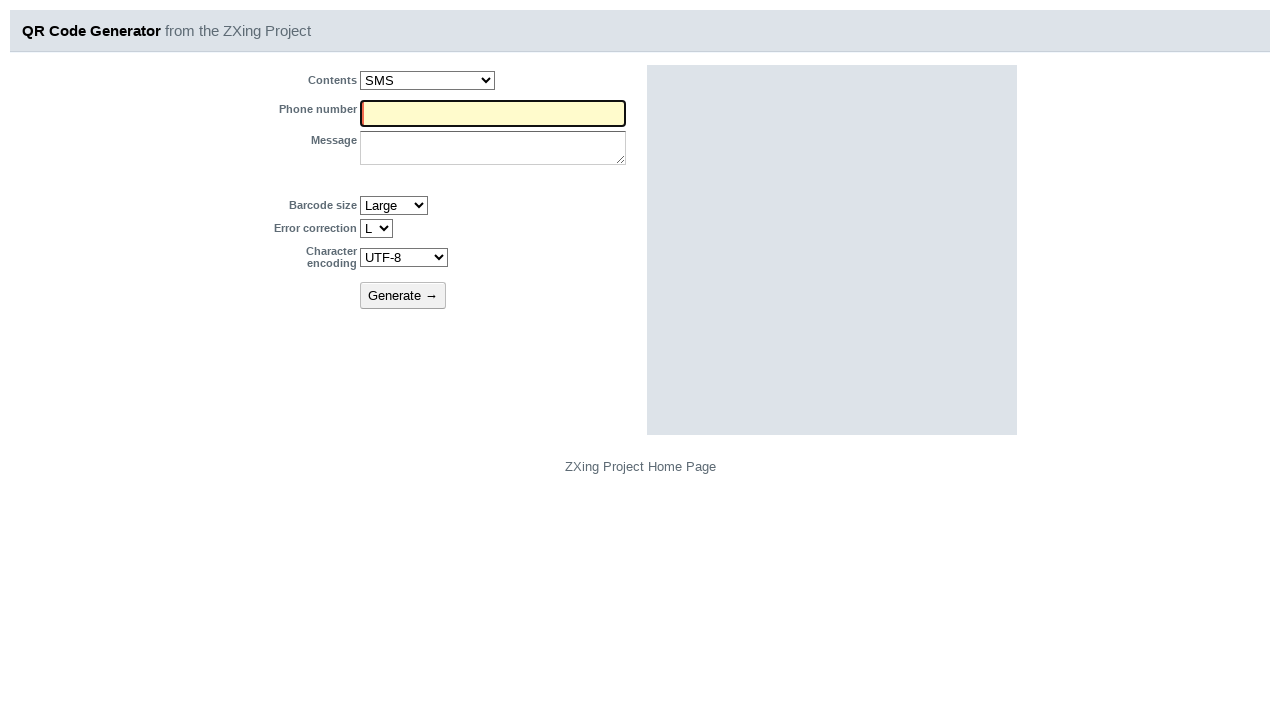

Clicked generate button for SMS at (403, 296) on xpath=//*[@id="leftpanel"]/tbody/tr[5]/td/table/tbody/tr/td[2]/button
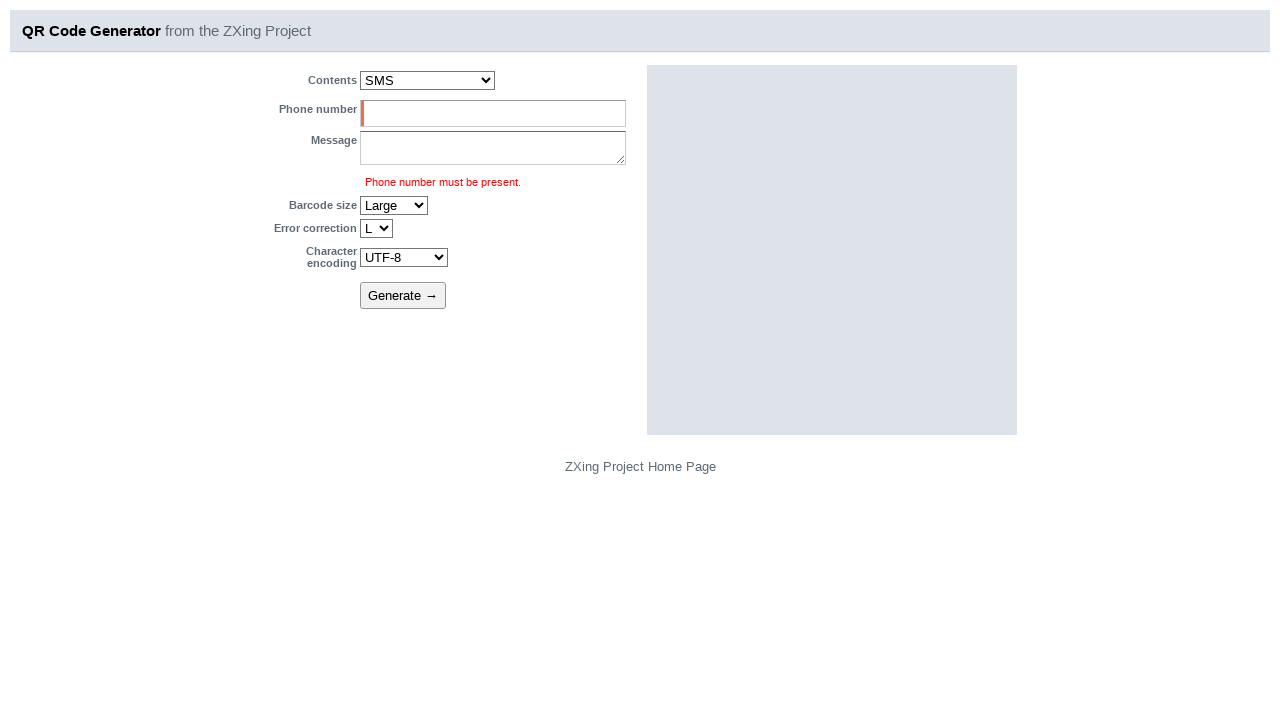

Verified error message for SMS: 'Phone number must be present.'
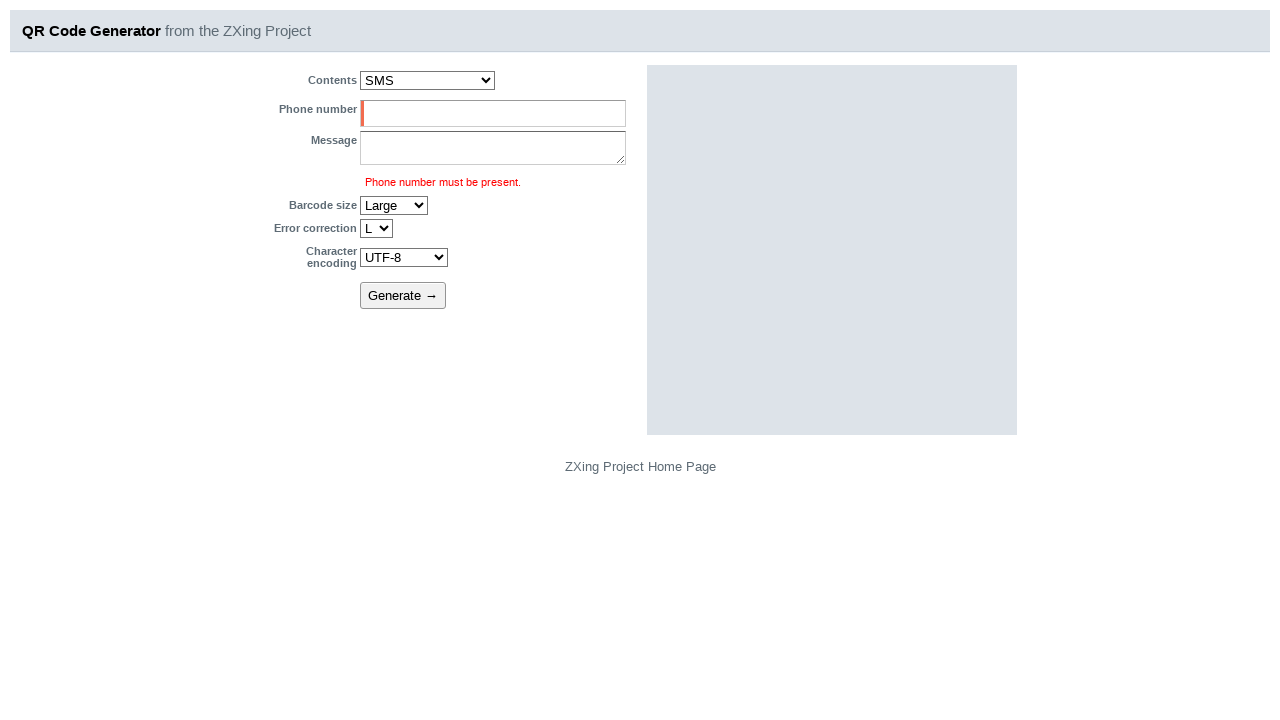

Selected content type: Text on xpath=//*[@id="leftpanel"]/tbody/tr[1]/td/table/tbody/tr/td[2]/select
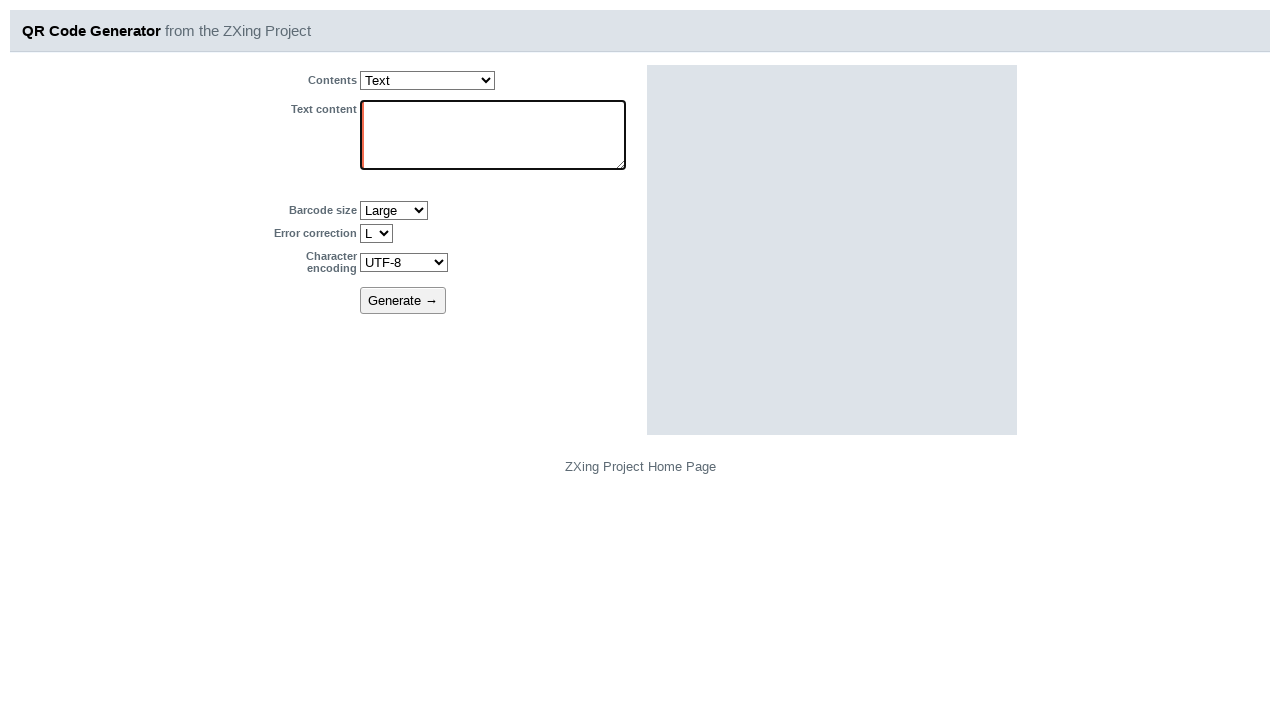

Clicked generate button for Text at (403, 300) on xpath=//*[@id="leftpanel"]/tbody/tr[5]/td/table/tbody/tr/td[2]/button
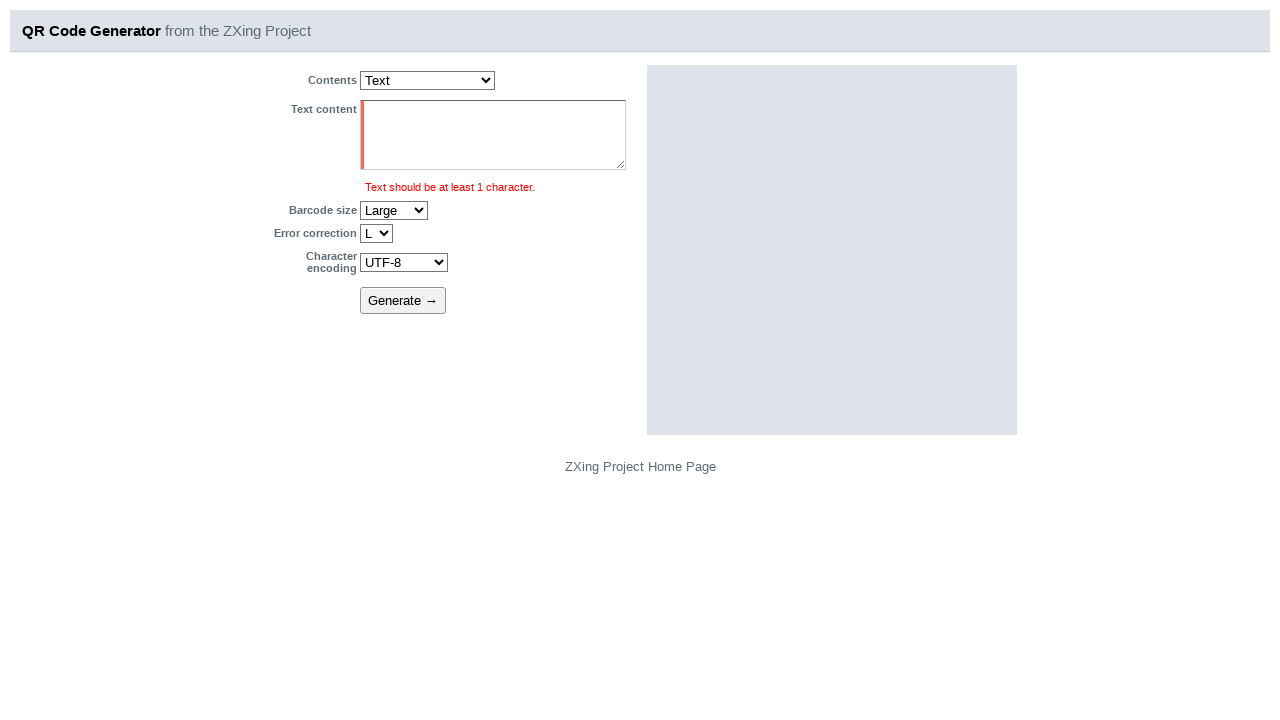

Verified error message for Text: 'Text should be at least 1 character.'
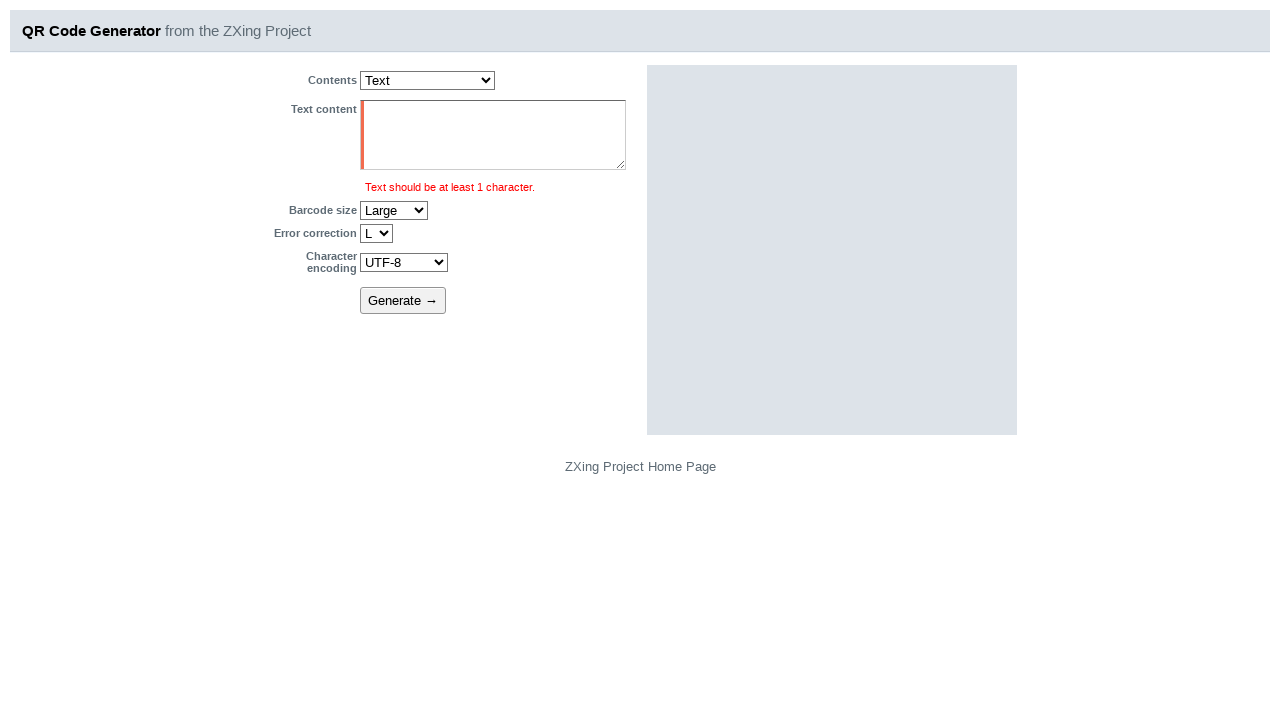

Selected content type: URL on xpath=//*[@id="leftpanel"]/tbody/tr[1]/td/table/tbody/tr/td[2]/select
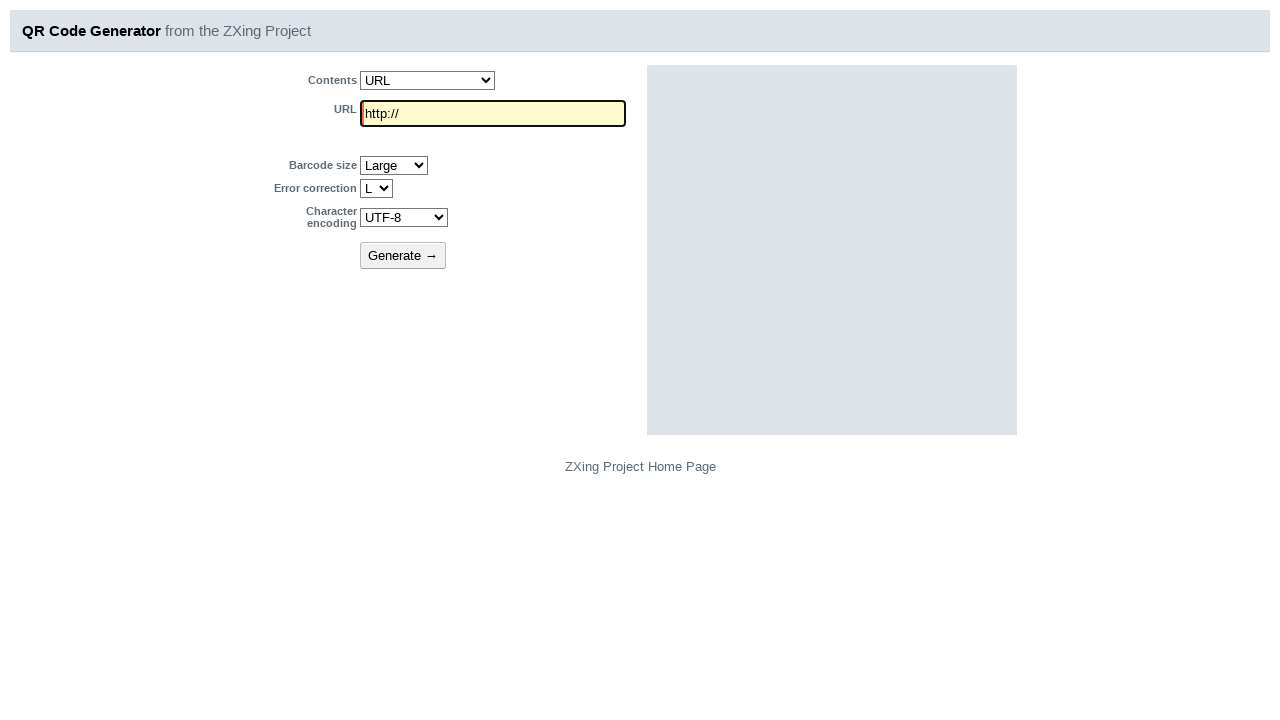

Clicked textbox for URL type at (493, 114) on internal:role=textbox
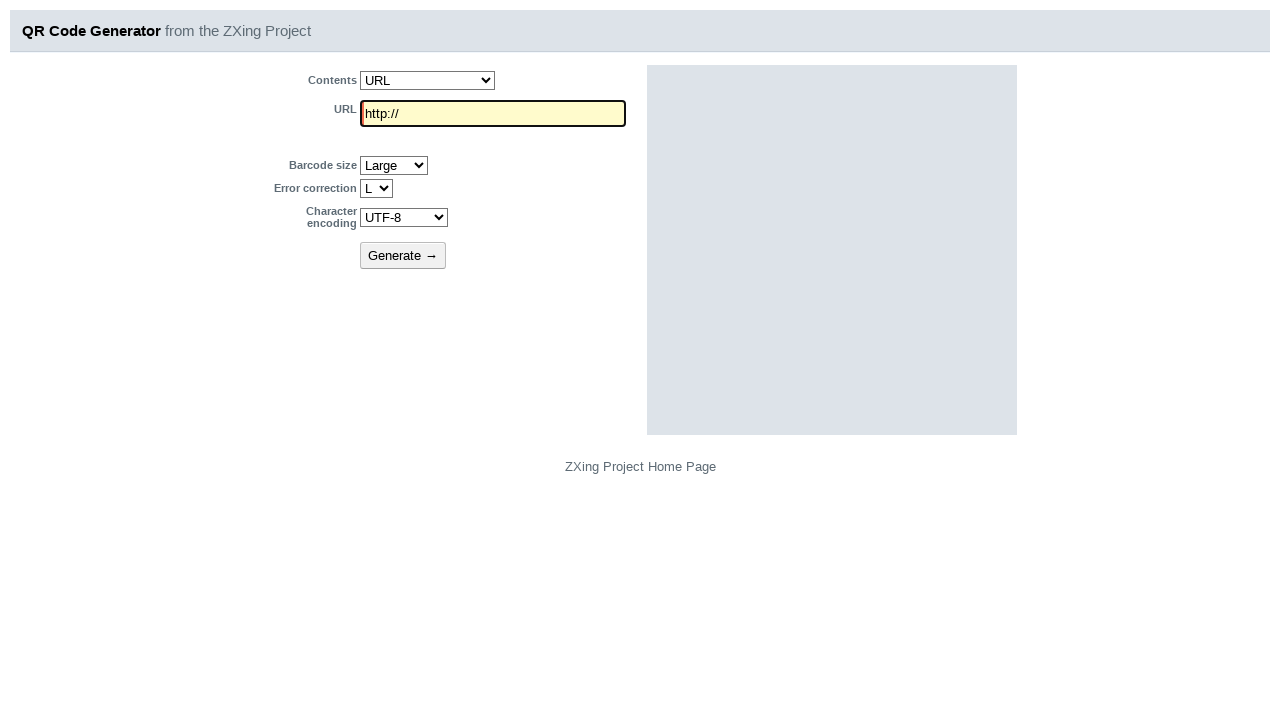

Cleared textbox content for URL type on internal:role=textbox
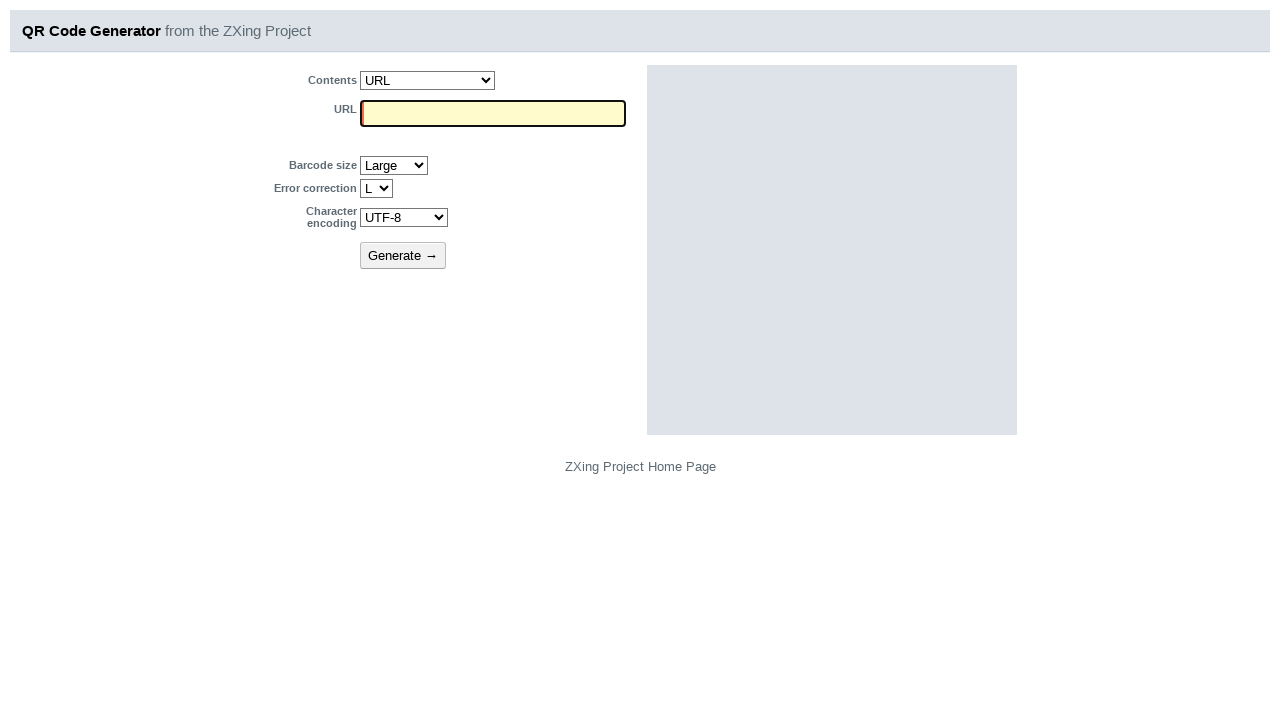

Clicked generate button for URL at (403, 256) on xpath=//*[@id="leftpanel"]/tbody/tr[5]/td/table/tbody/tr/td[2]/button
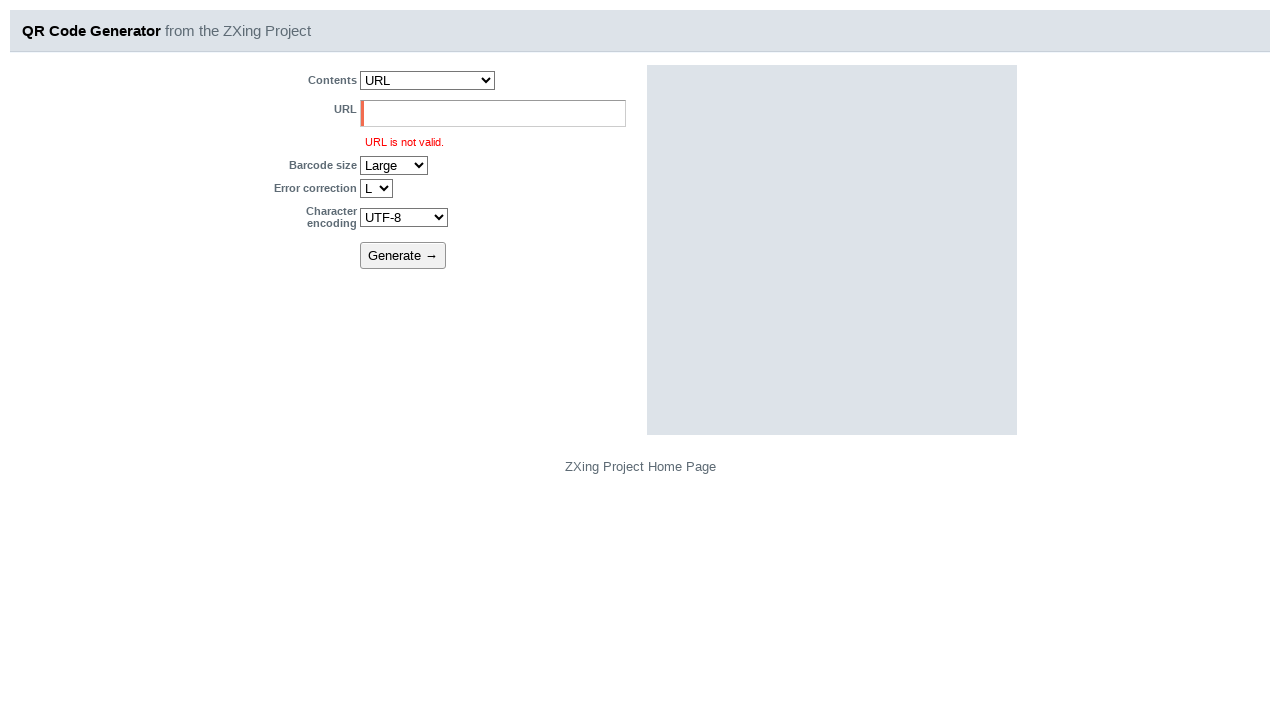

Verified error message for URL: 'URL is not valid.'
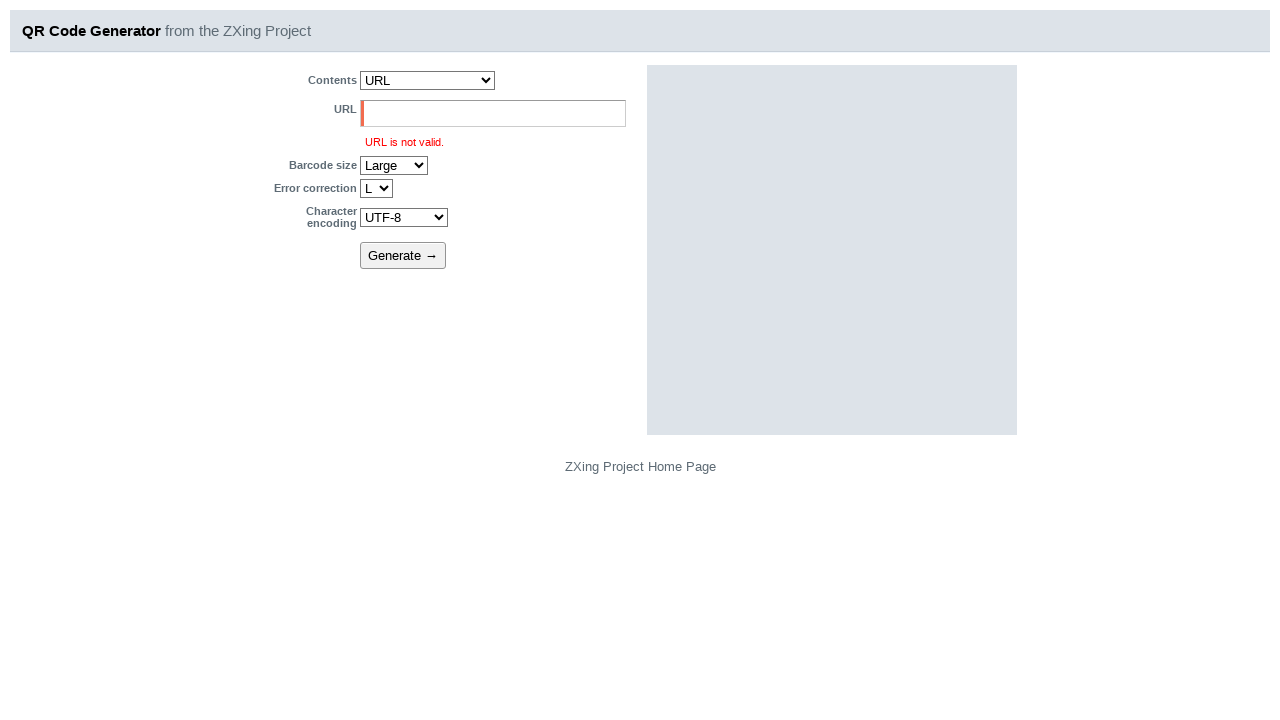

Selected content type: Wifi network on xpath=//*[@id="leftpanel"]/tbody/tr[1]/td/table/tbody/tr/td[2]/select
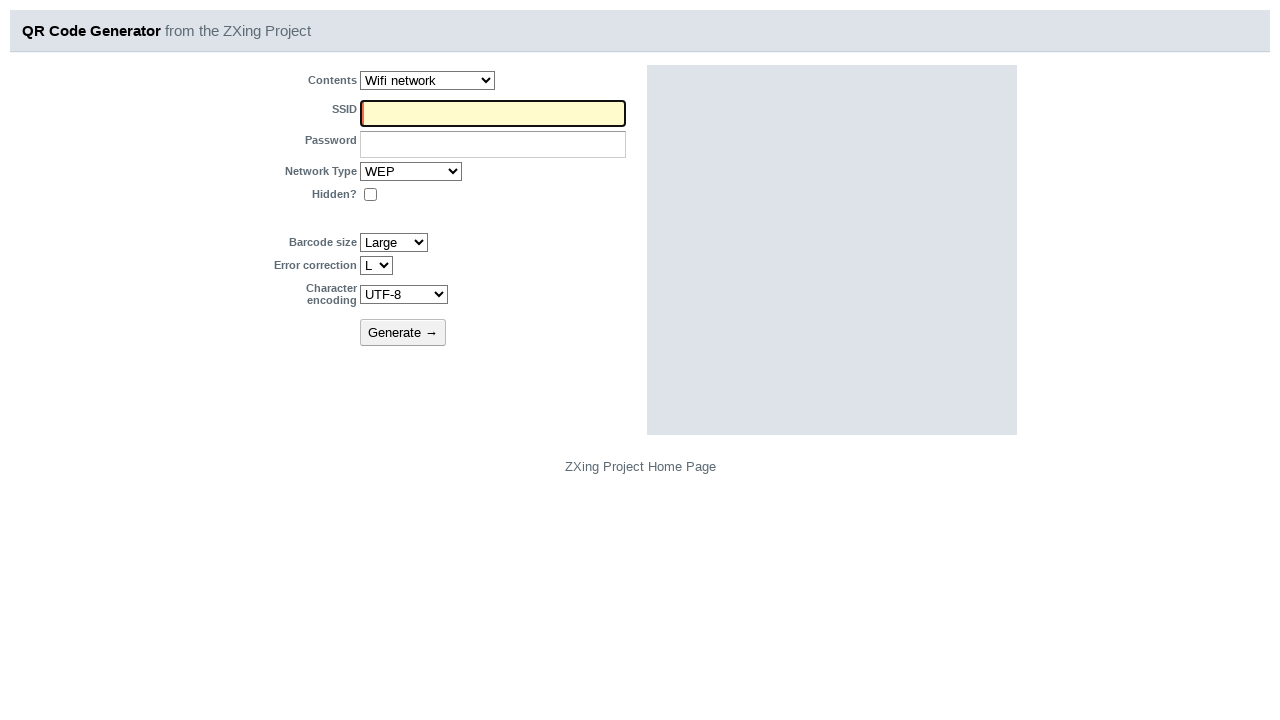

Clicked generate button for Wifi network at (403, 332) on xpath=//*[@id="leftpanel"]/tbody/tr[5]/td/table/tbody/tr/td[2]/button
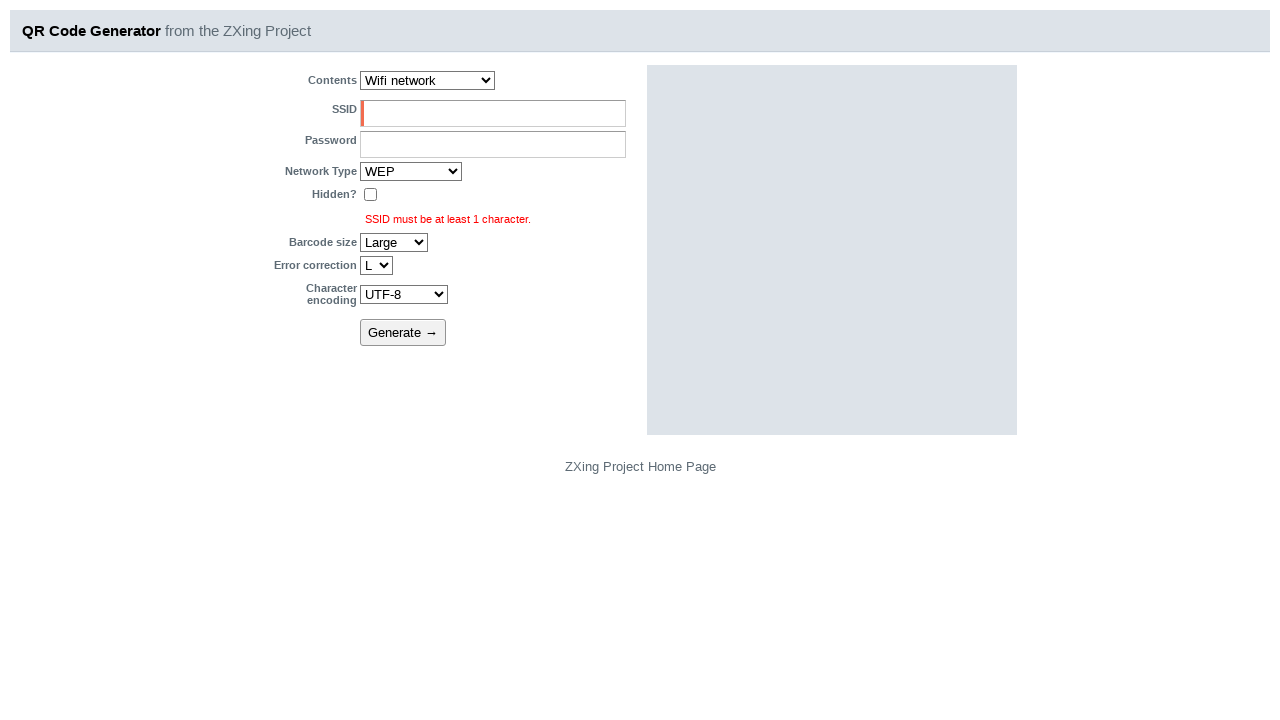

Verified error message for Wifi network: 'SSID must be at least 1 character.'
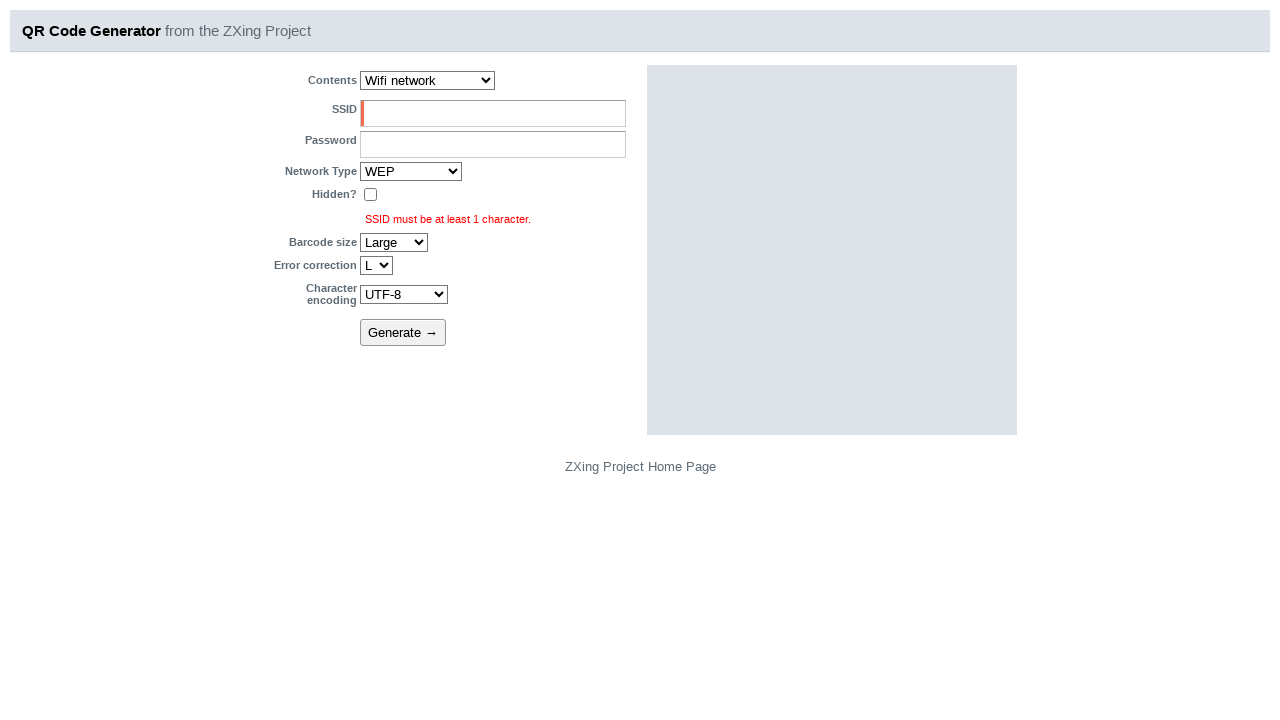

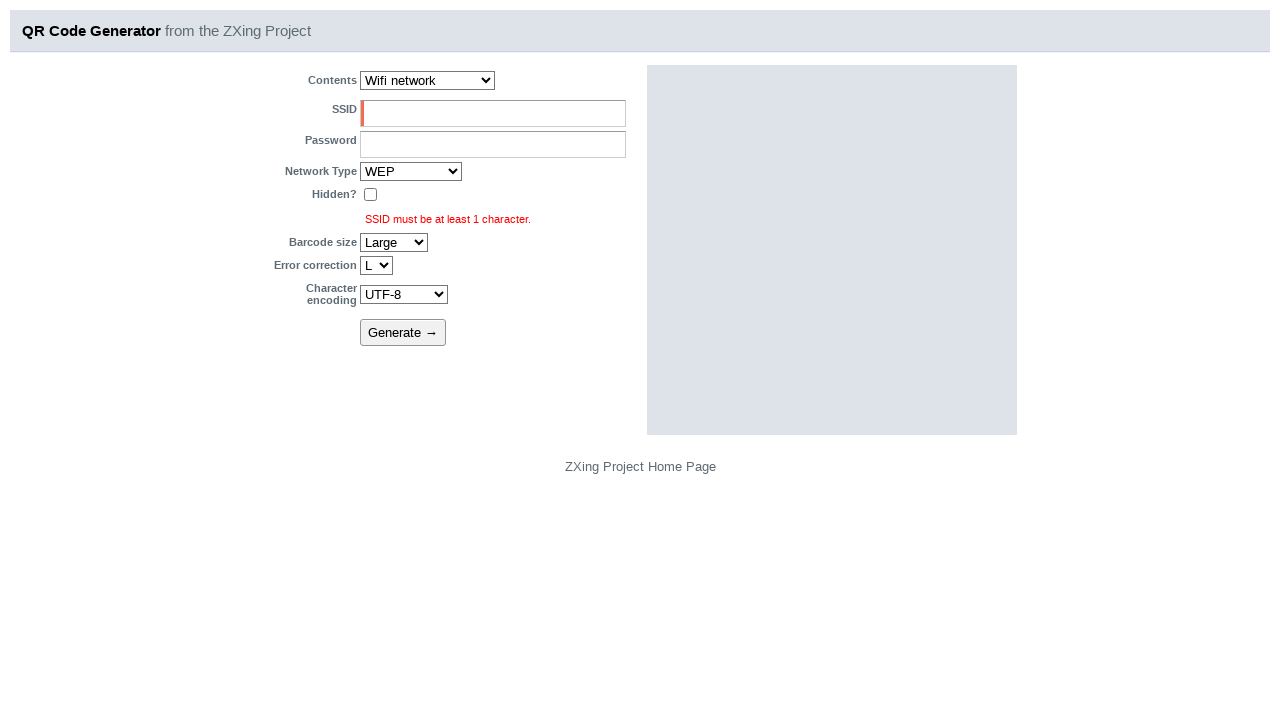